Skips the demo and clicks the Next - Analyze Features button to navigate

Starting URL: https://neuronpedia.org/gemma-scope#microscope

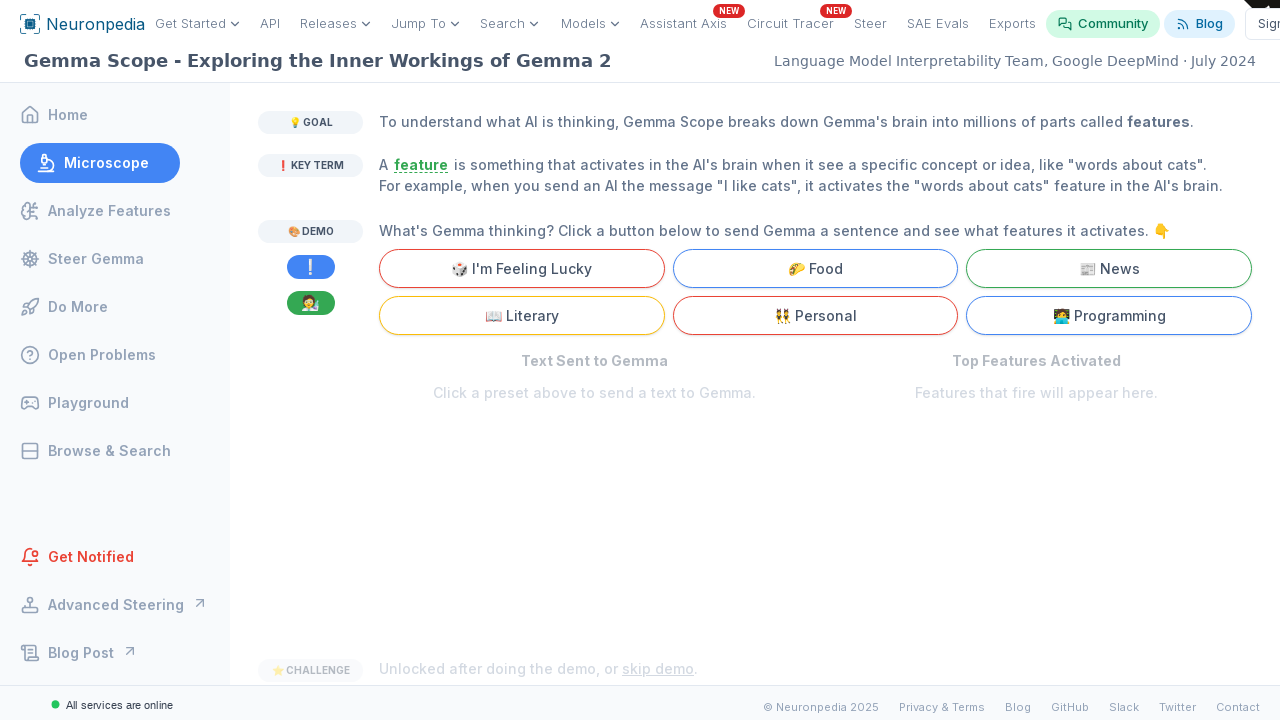

Clicked second 'skip demo' button to skip the demo at (658, 548) on internal:text="skip demo"i >> nth=1
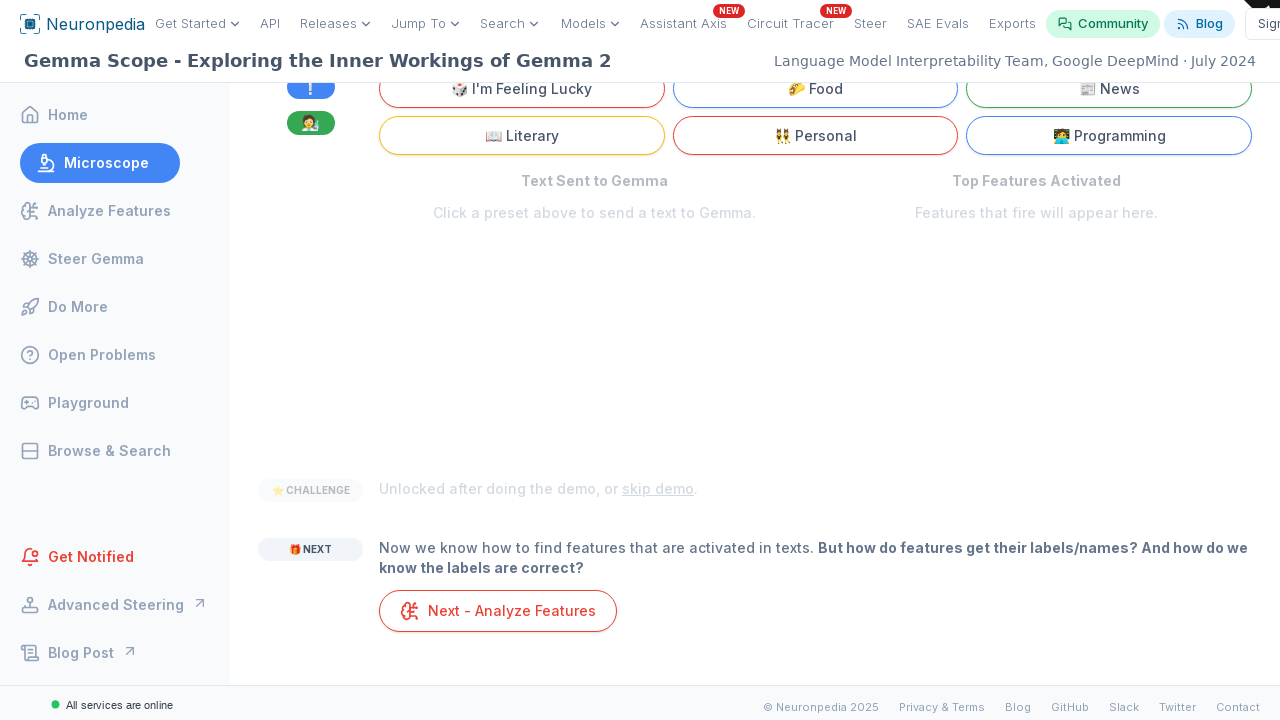

Clicked 'Next - Analyze Features' button at (498, 611) on internal:text=" Next - Analyze Features"i
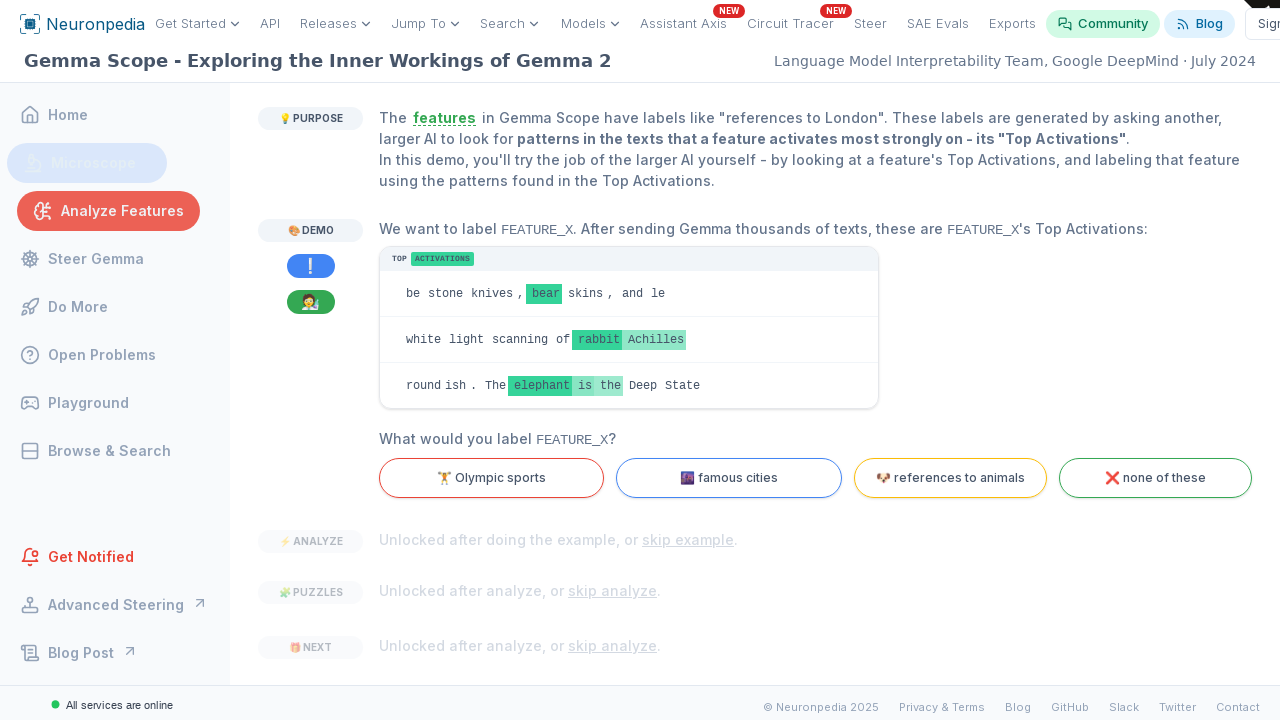

Verified navigation to analyze features page (URL: https://www.neuronpedia.org/gemma-scope#analyze)
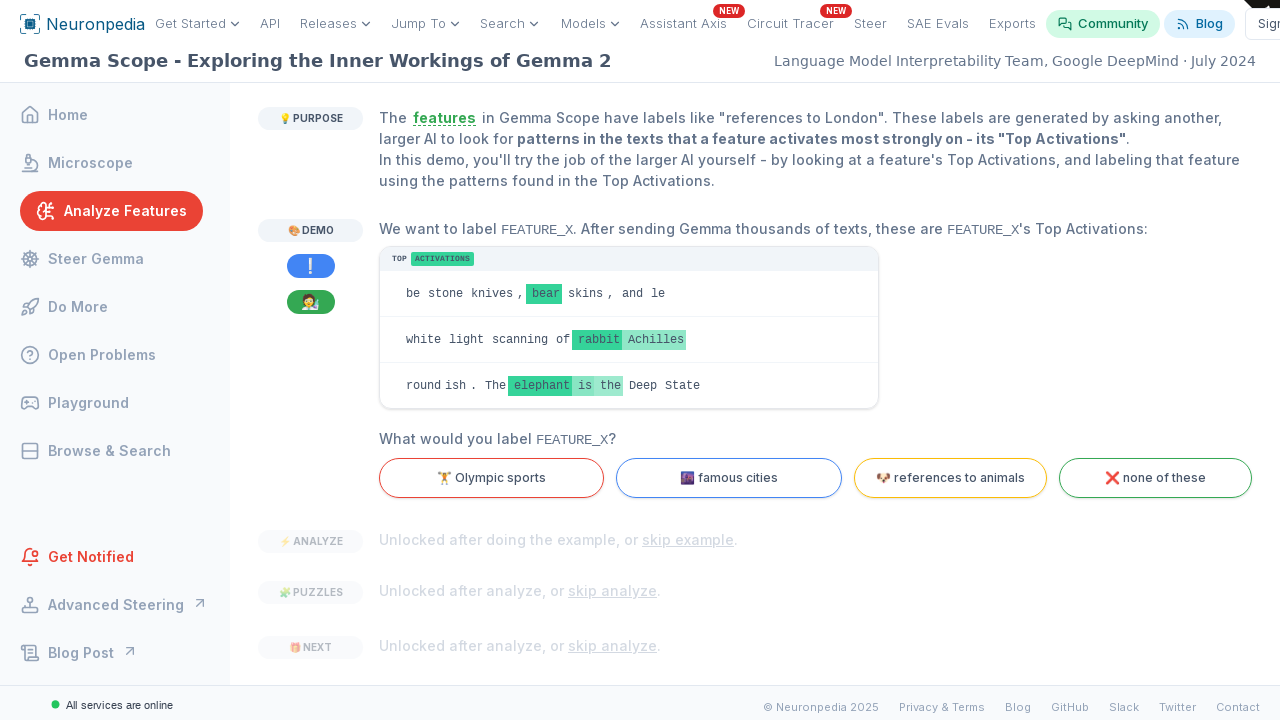

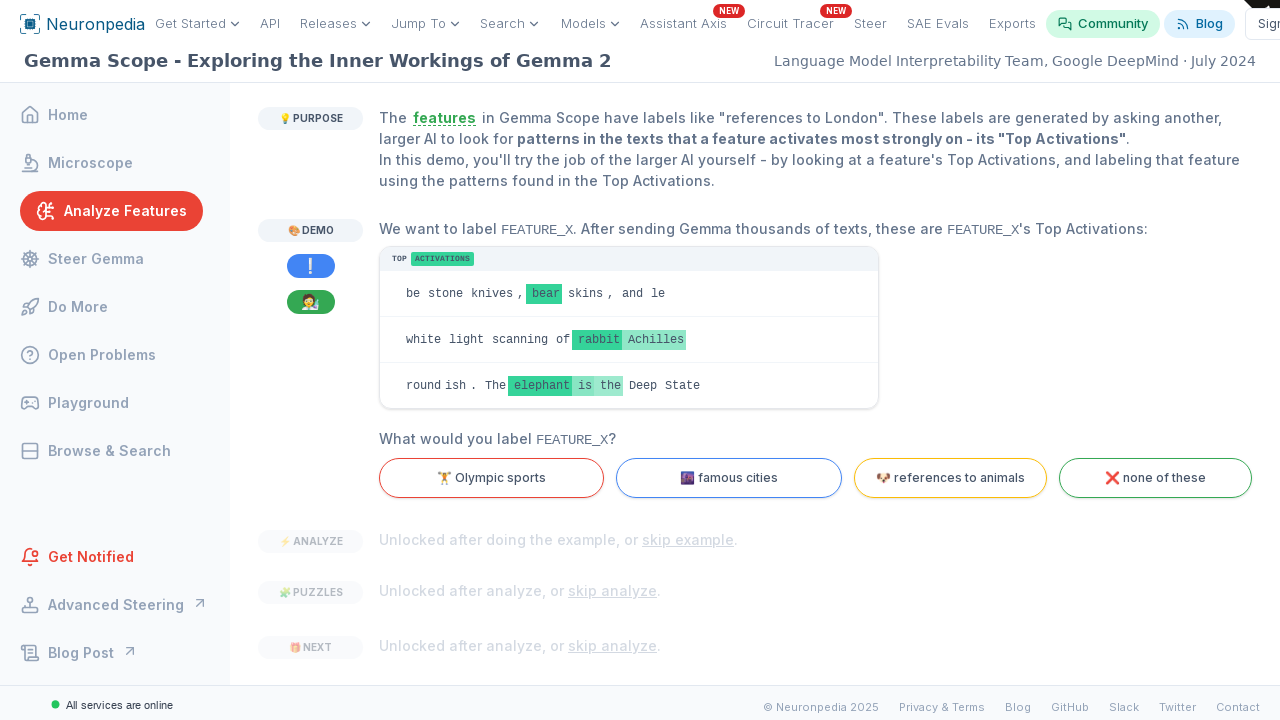